Tests that clicking the login button without filling in any fields displays an error message indicating username is required

Starting URL: https://www.saucedemo.com/

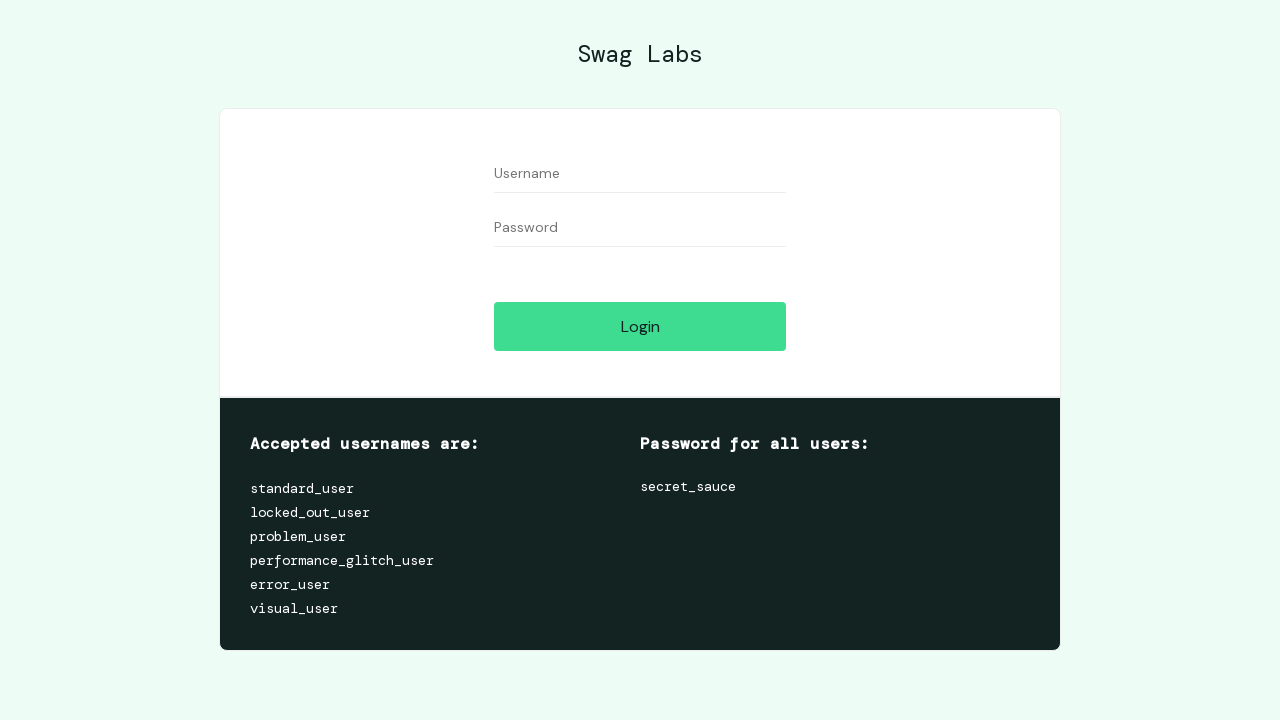

Navigated to Sauce Demo login page
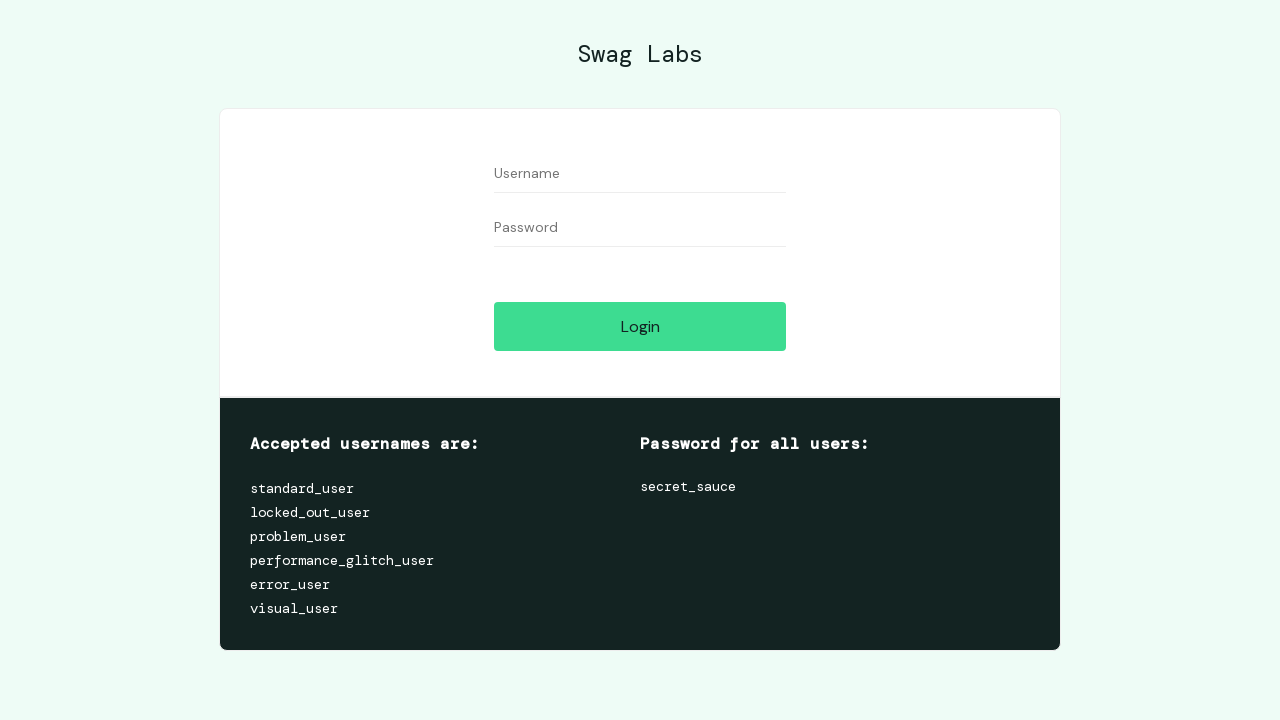

Clicked login button without filling in any fields at (640, 326) on [name='login-button']
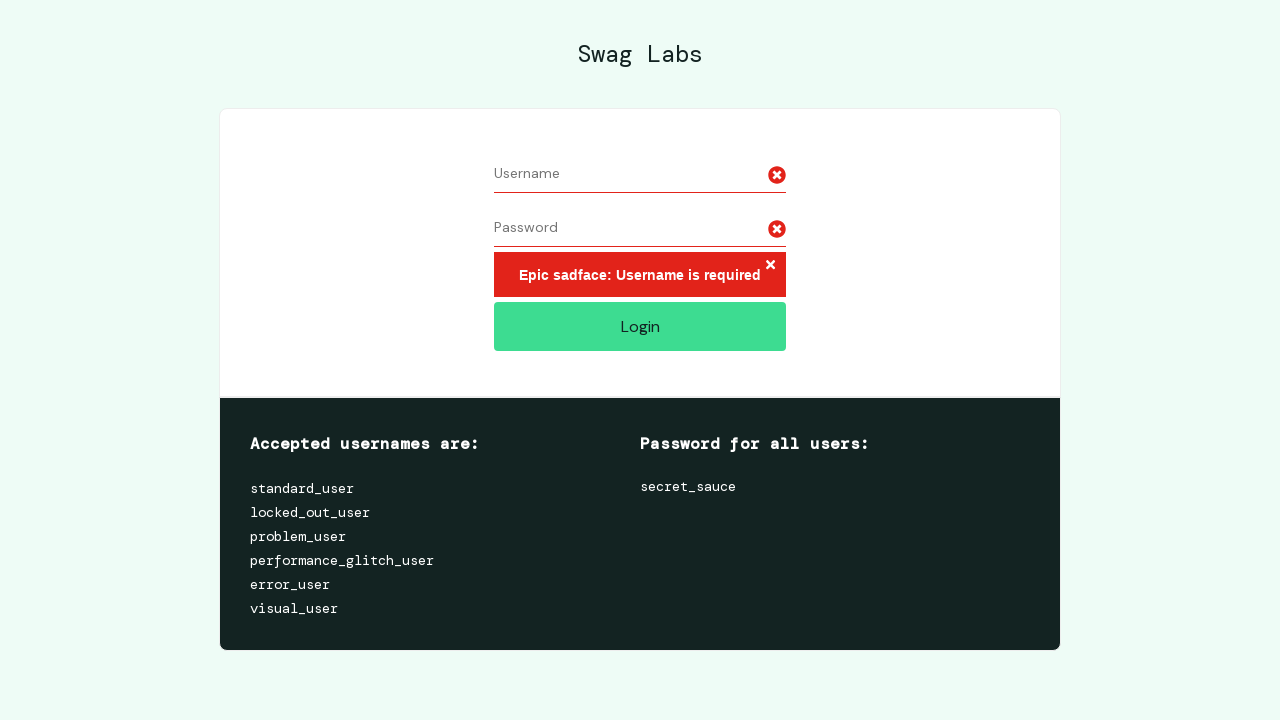

Error message appeared indicating username is required
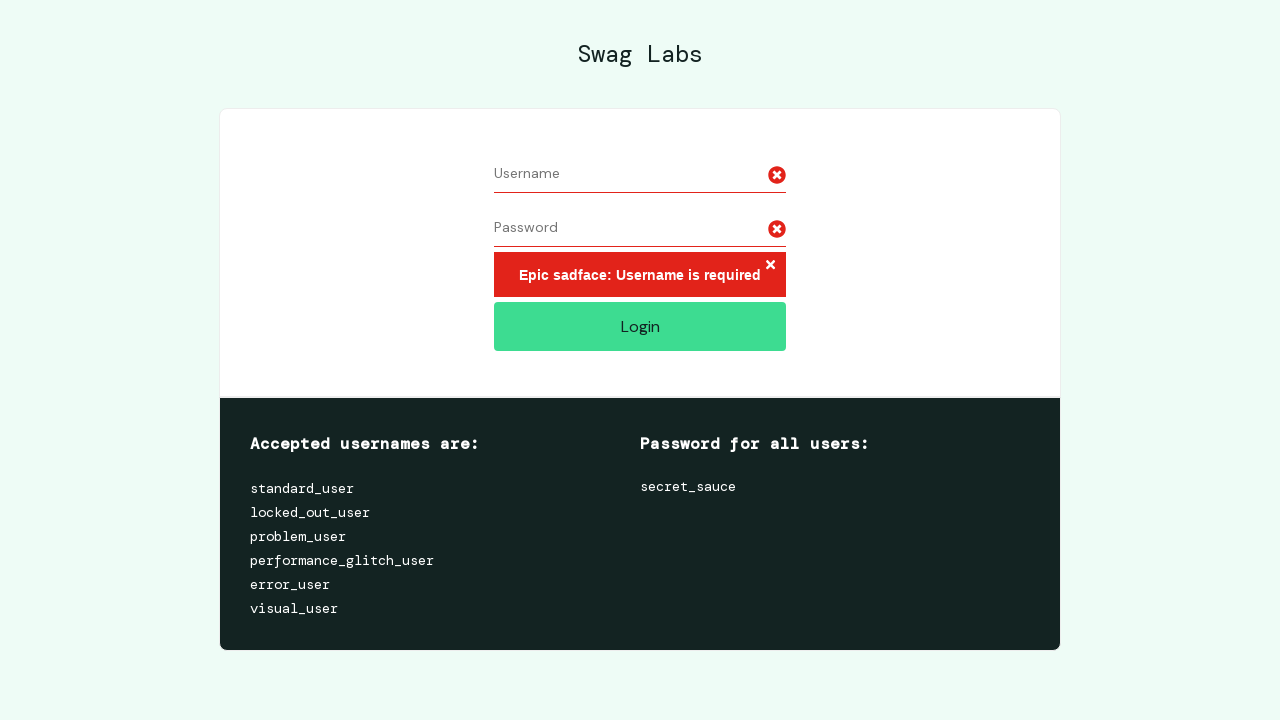

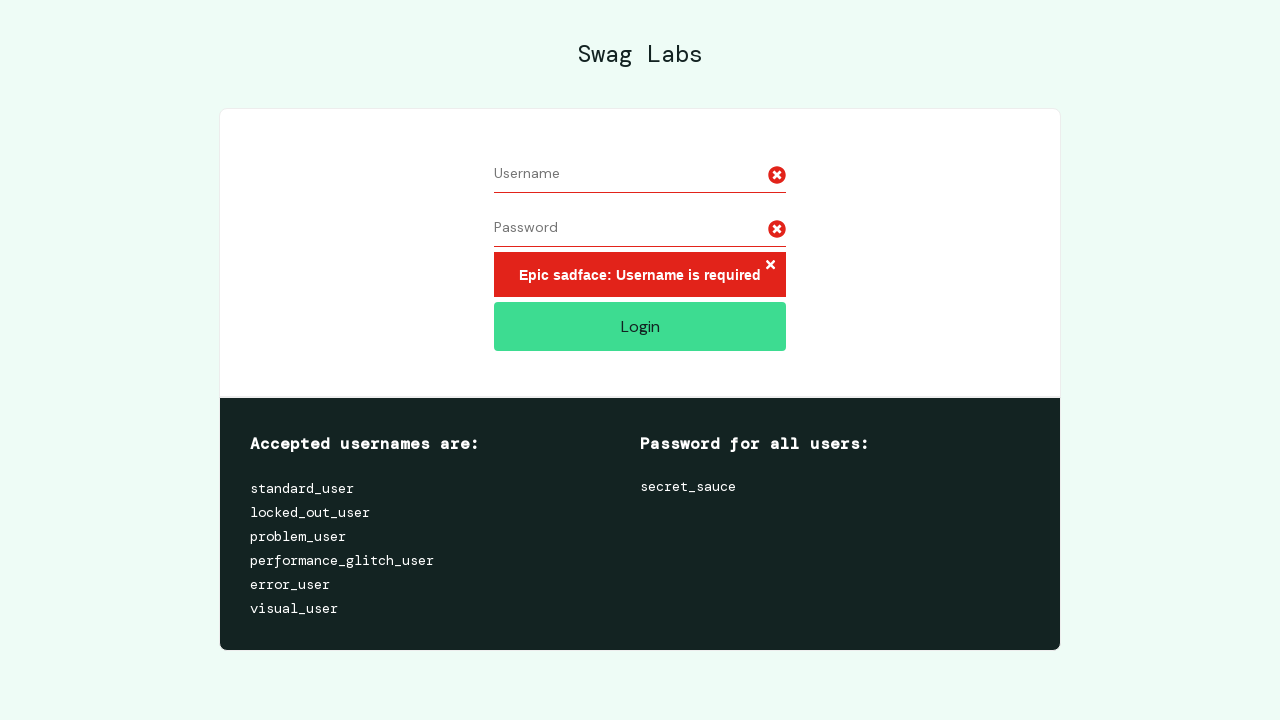